Tests clearing all completed tasks while in the Completed filter view.

Starting URL: https://todomvc4tasj.herokuapp.com/

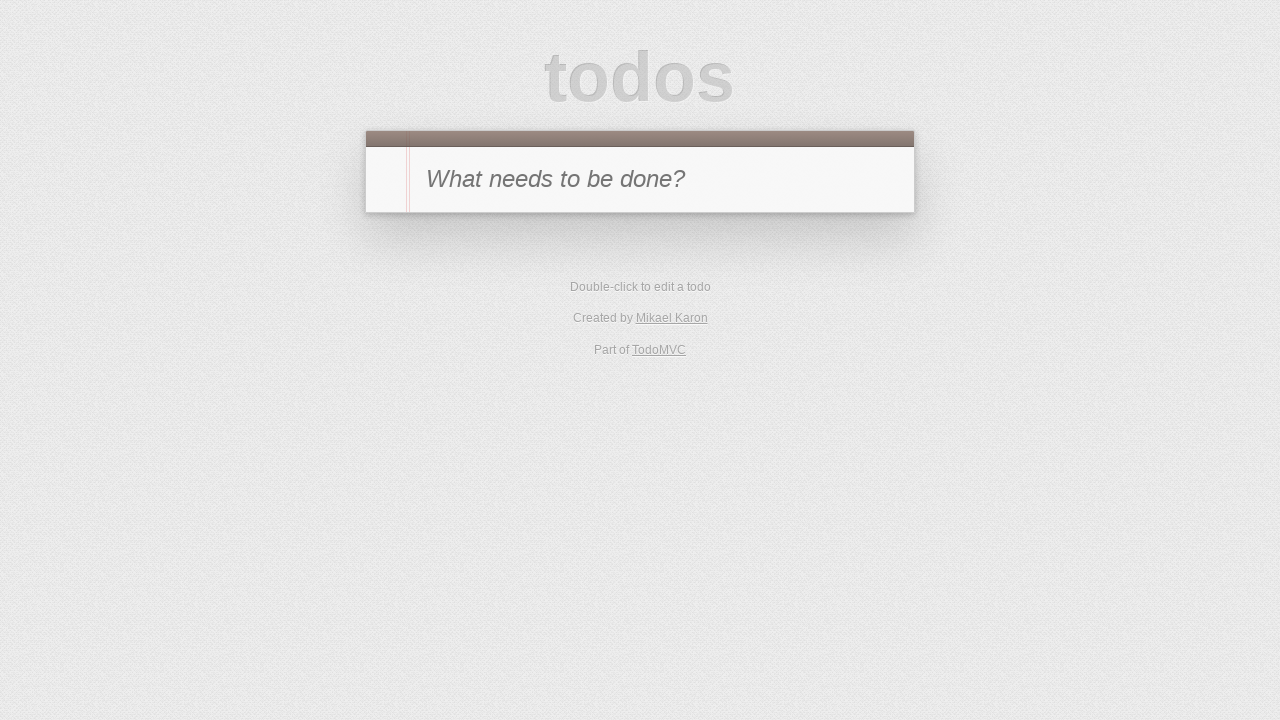

Set up localStorage with one active task and one completed task
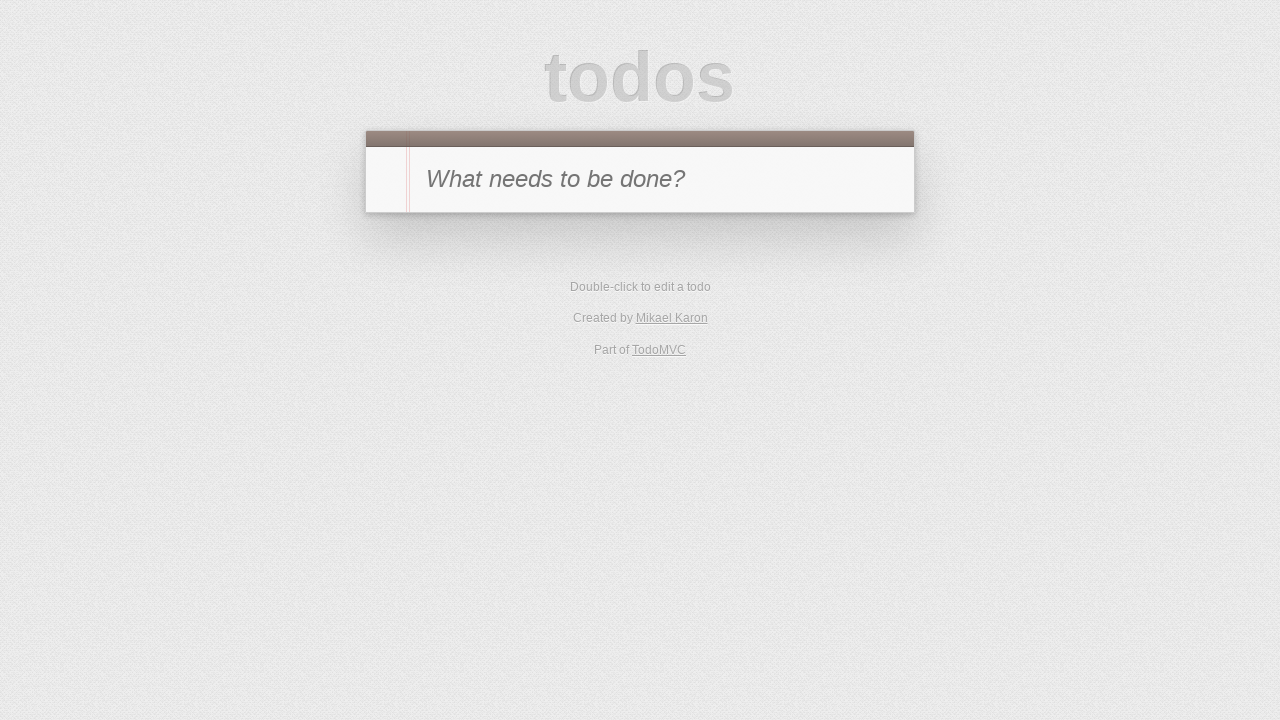

Reloaded page to load tasks from localStorage
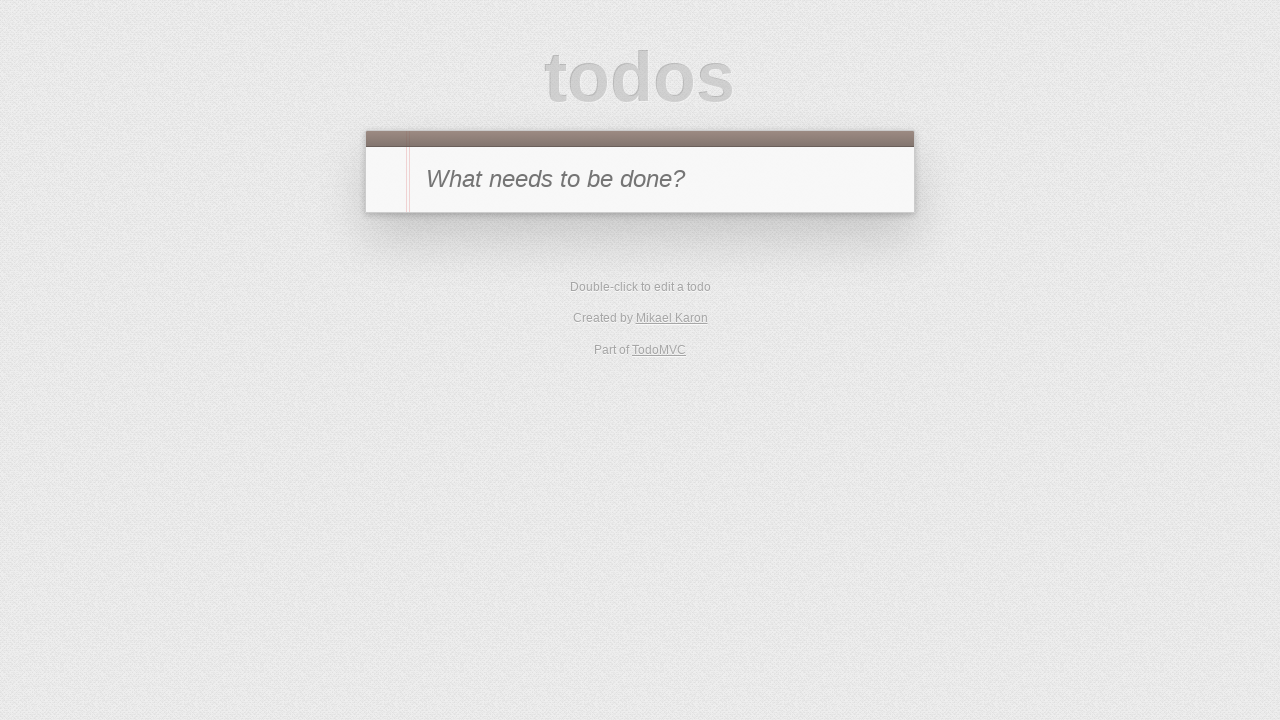

Clicked on Completed filter to view completed tasks at (676, 351) on text=Completed
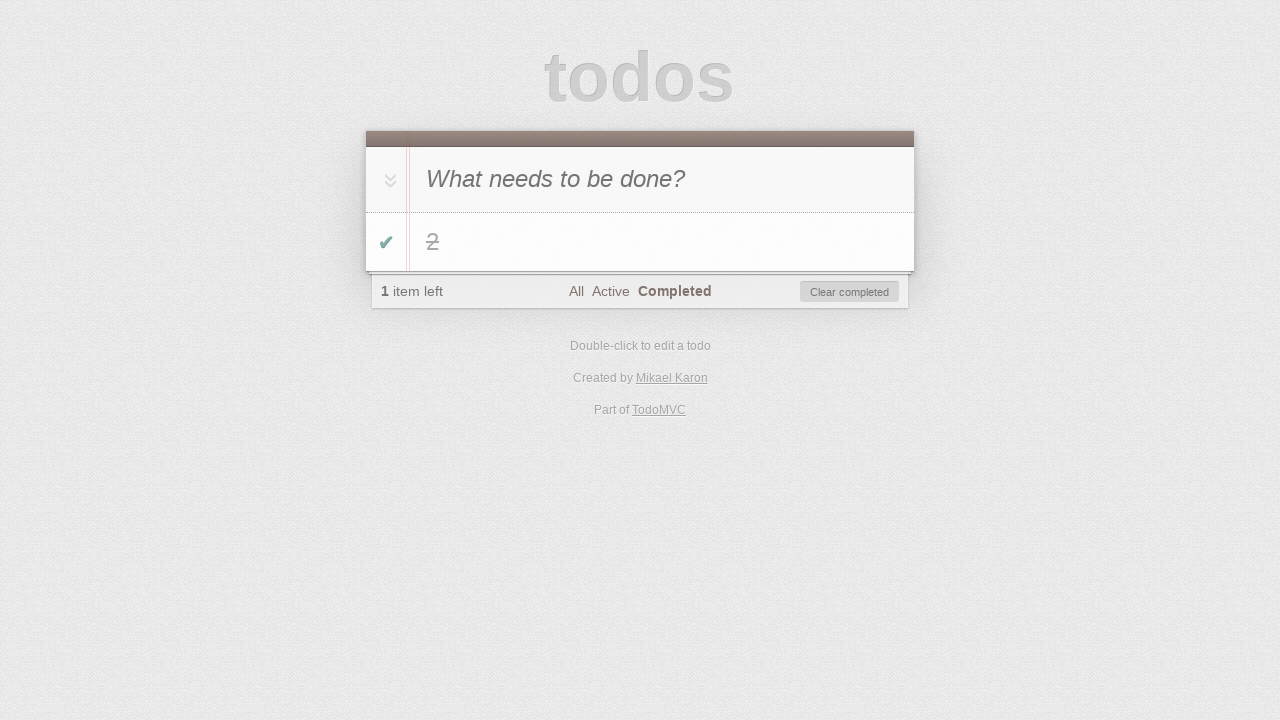

Clicked Clear completed button to remove all completed tasks at (850, 292) on #clear-completed
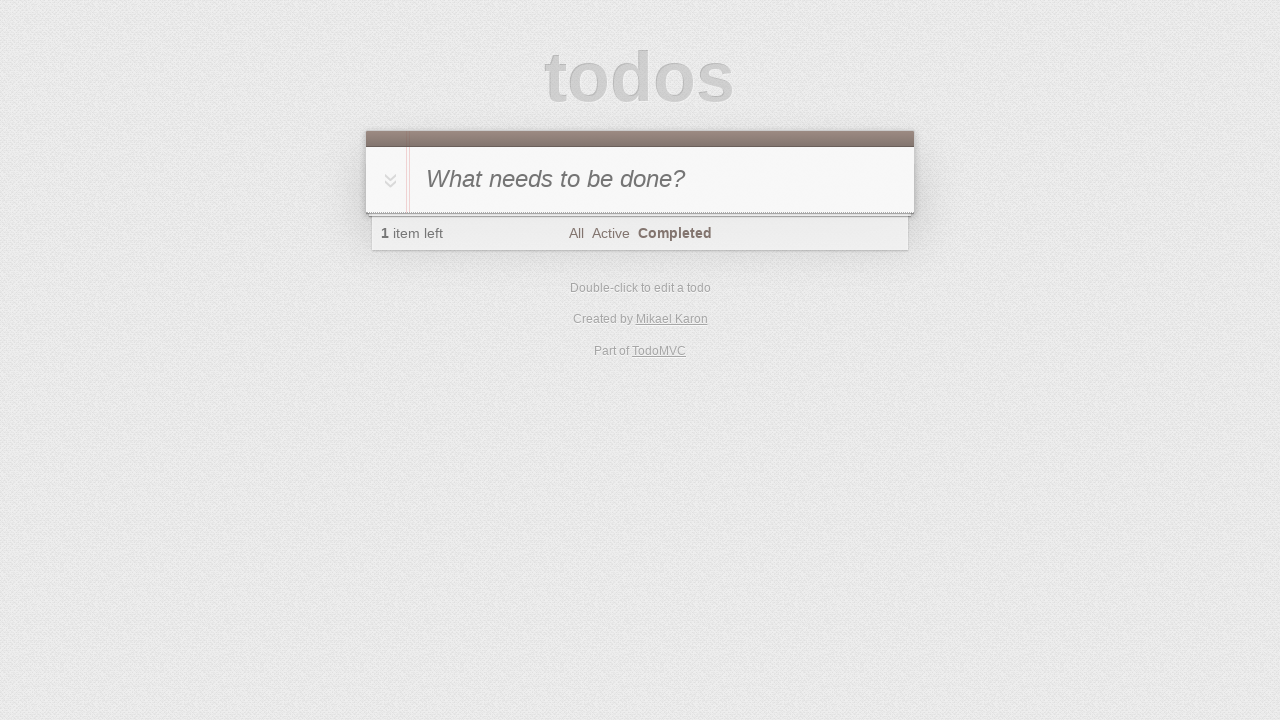

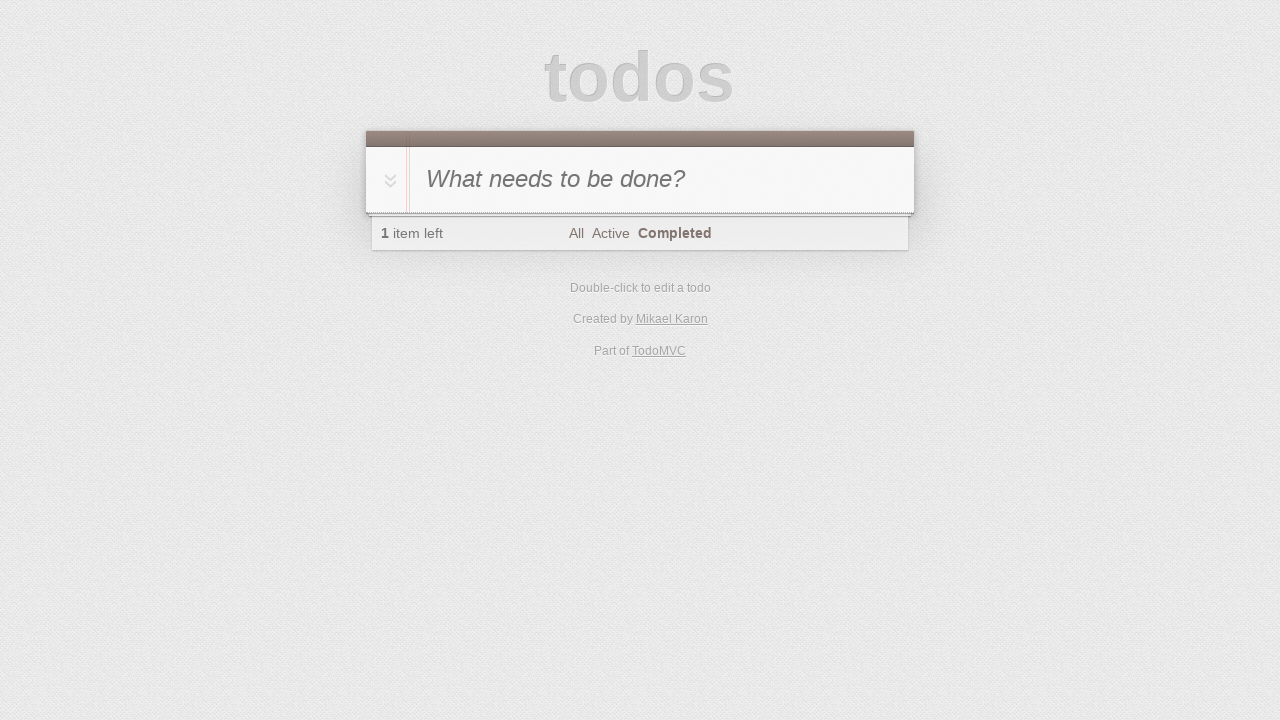